Tests a web form demo page by filling text fields, password field, and textarea, then submitting the form and verifying the success message.

Starting URL: https://www.selenium.dev/selenium/web/web-form.html

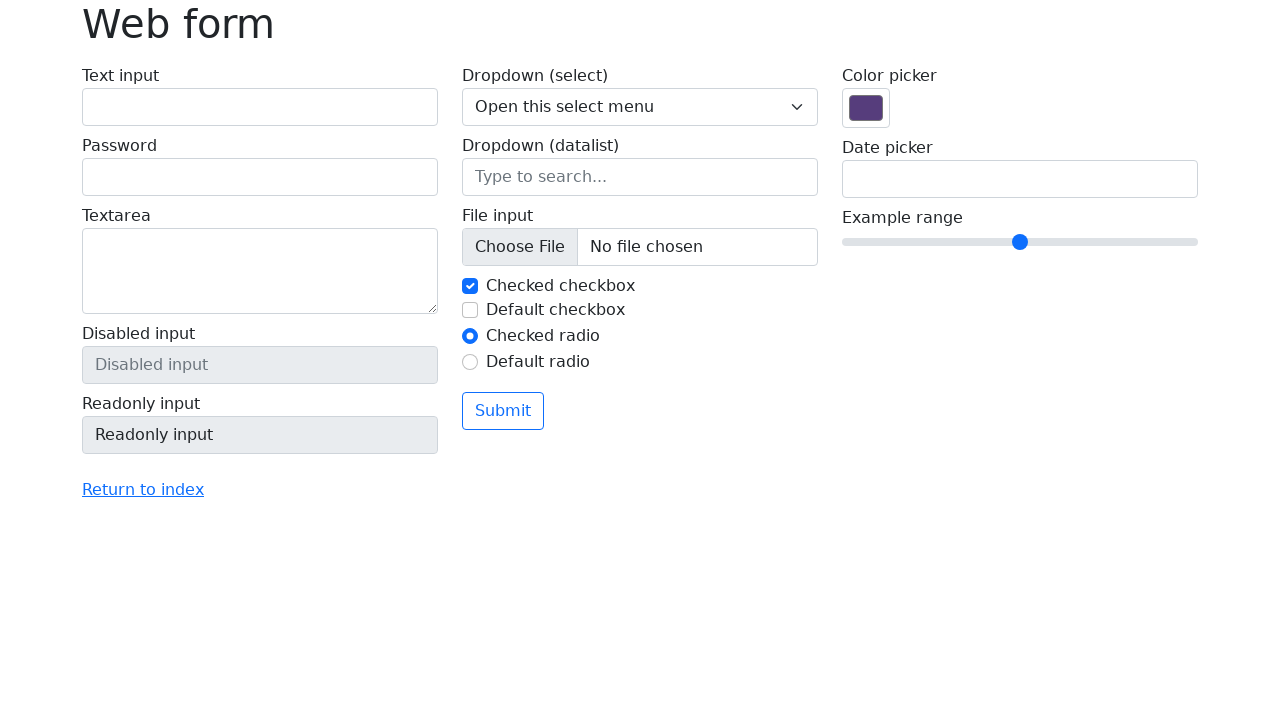

Filled text input field with email 'somebody@example.com' on [name='my-text']
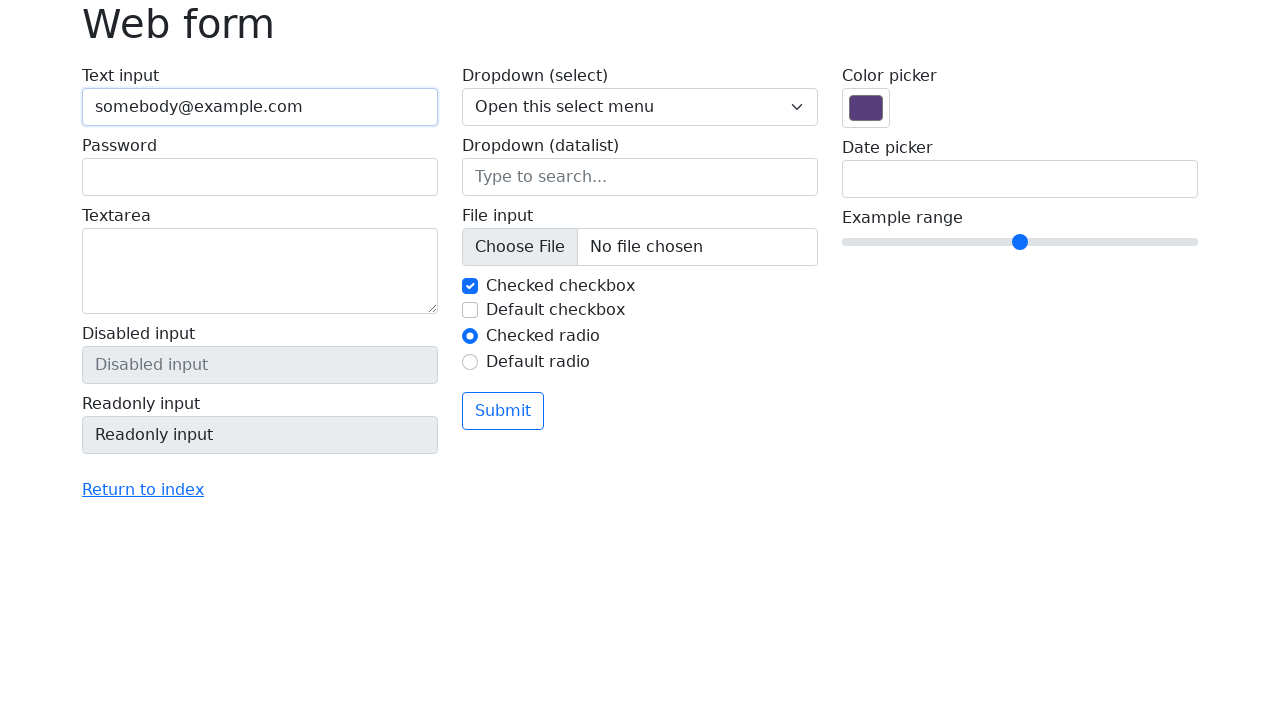

Filled password field with 'SuperSecret!' on [name='my-password']
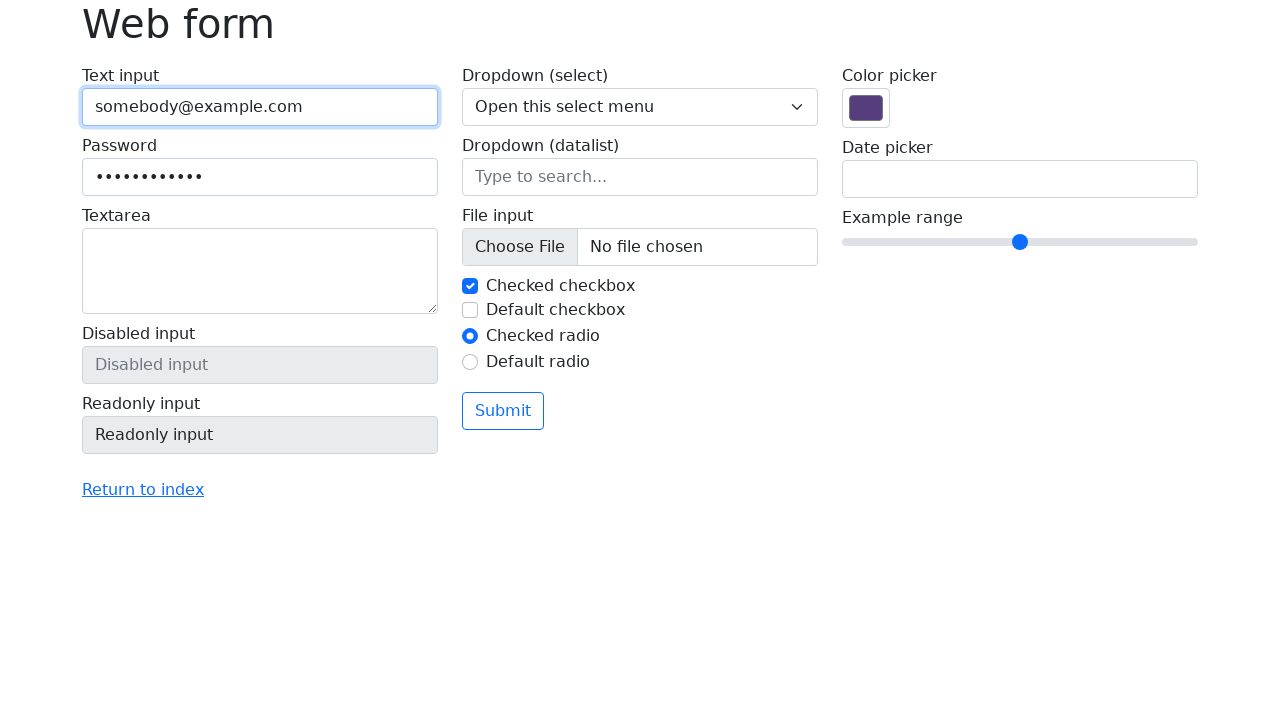

Filled textarea with multi-line message on [name='my-textarea']
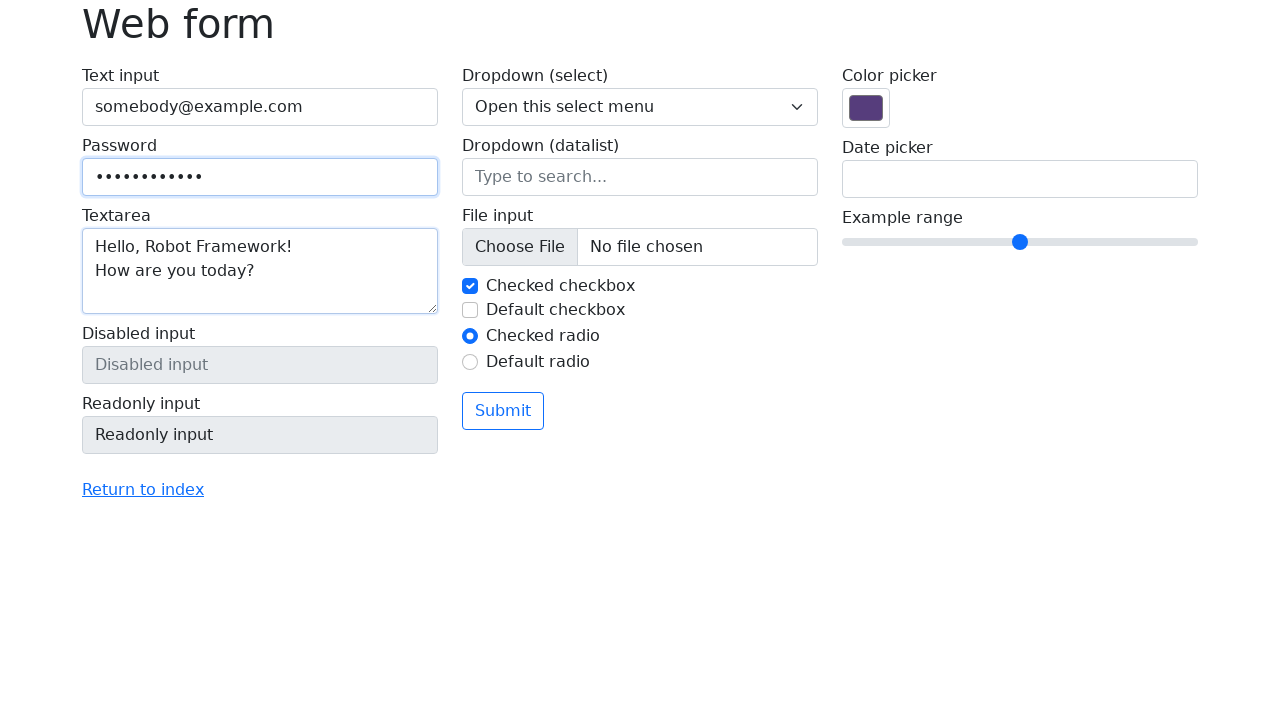

Clicked submit button at (503, 411) on button
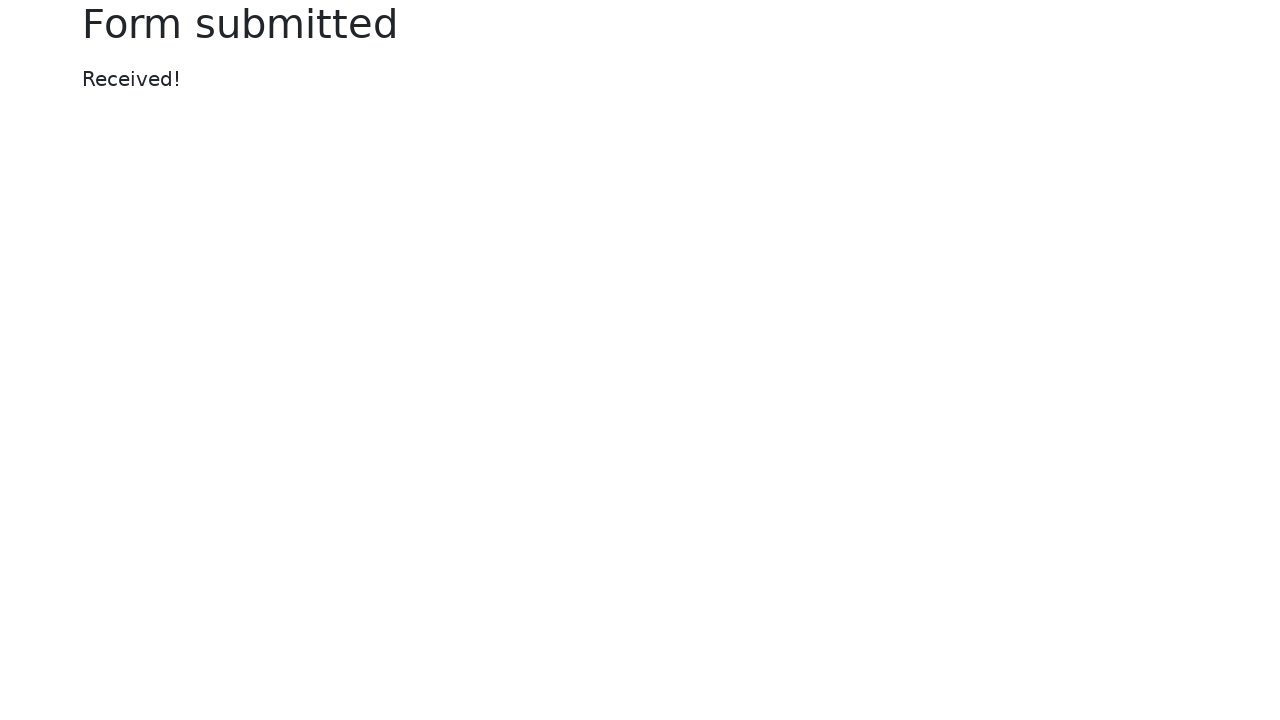

Success message element appeared
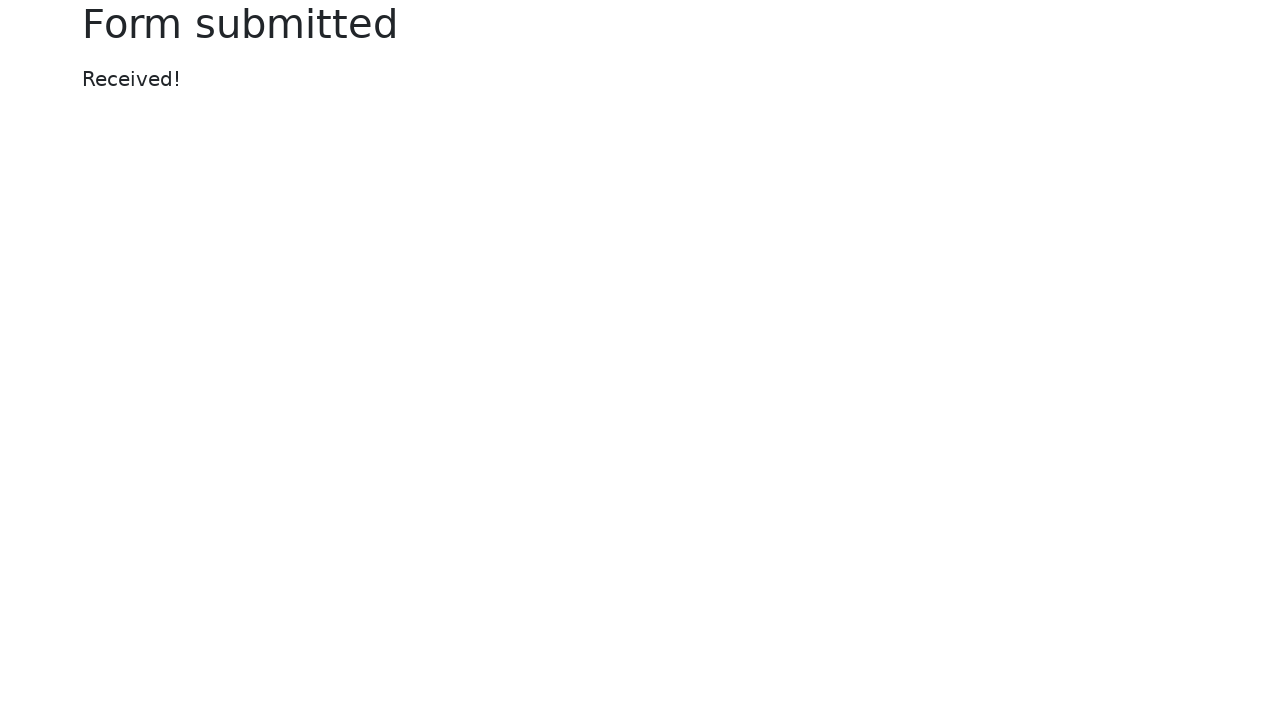

Verified success message contains 'Received!'
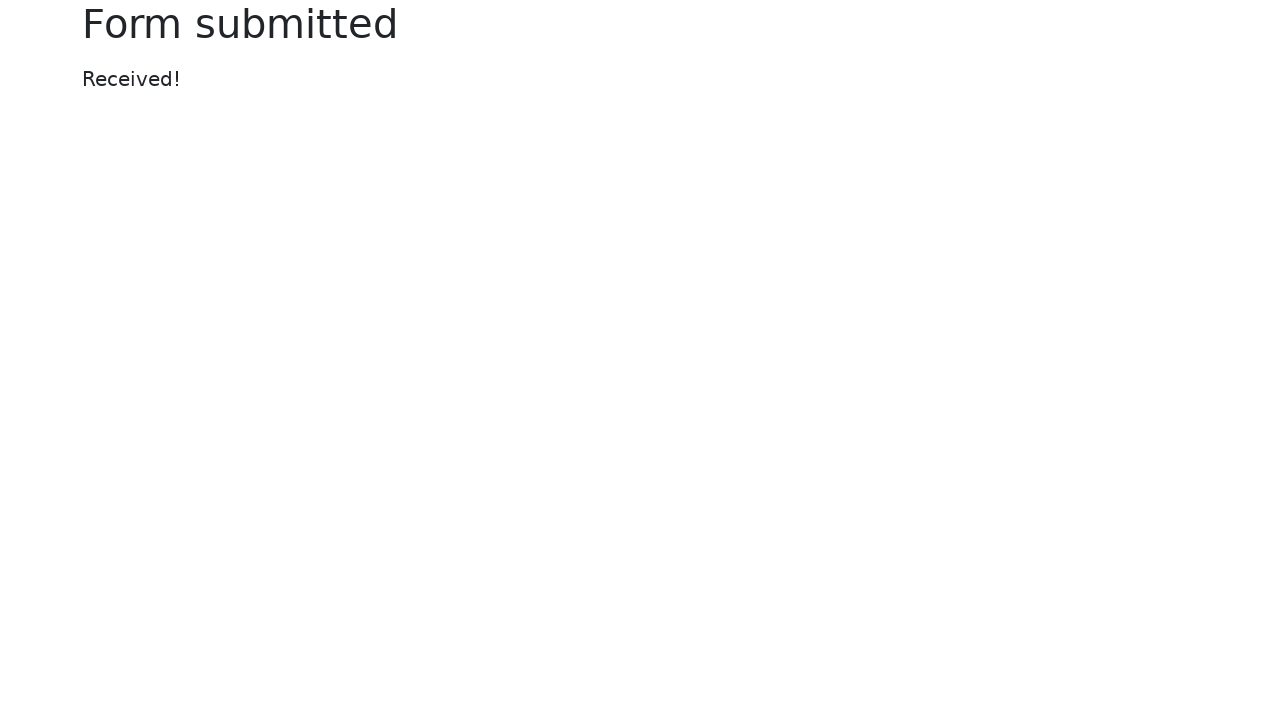

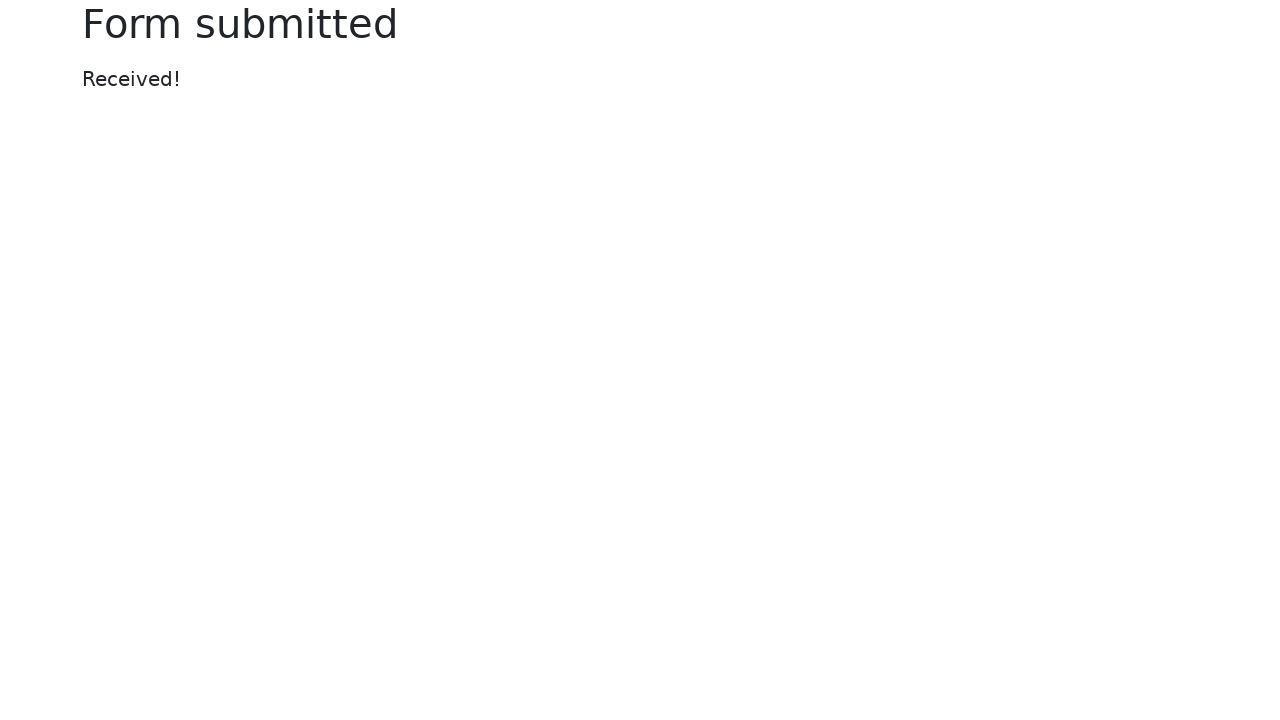